Tests clearing the complete state of all items by checking and unchecking toggle all

Starting URL: https://demo.playwright.dev/todomvc

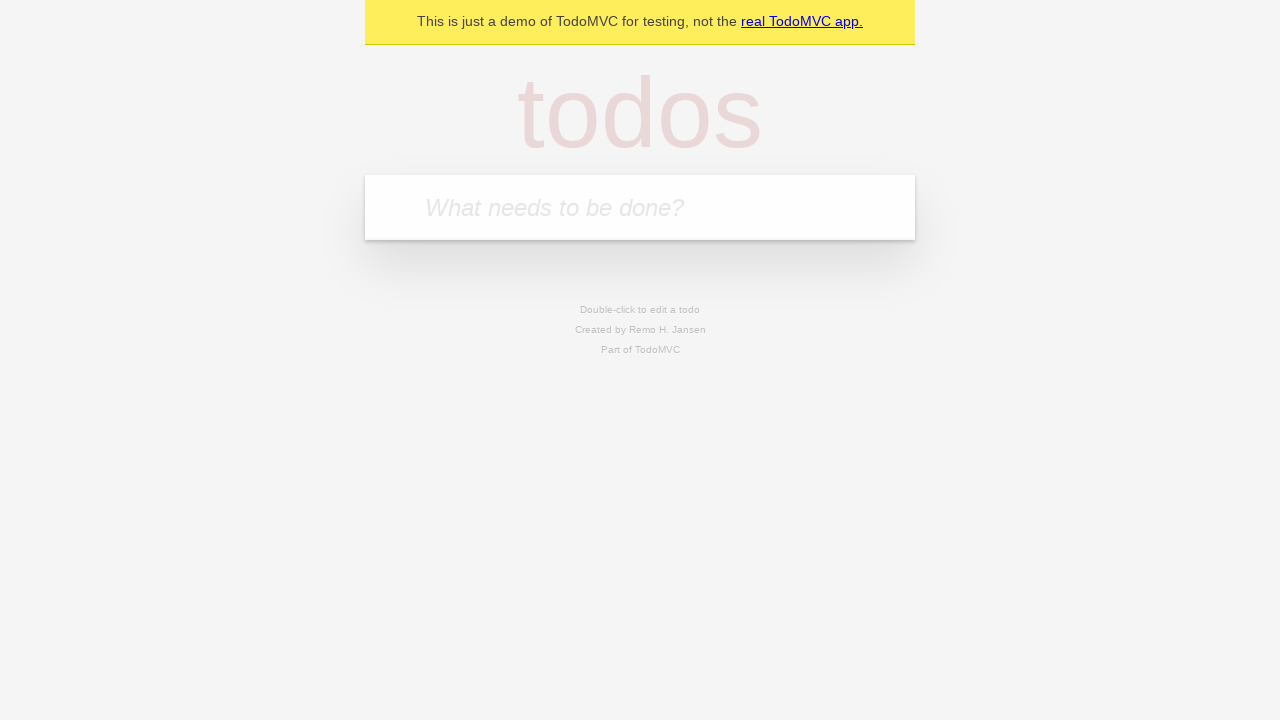

Filled todo input with 'buy some cheese' on internal:attr=[placeholder="What needs to be done?"i]
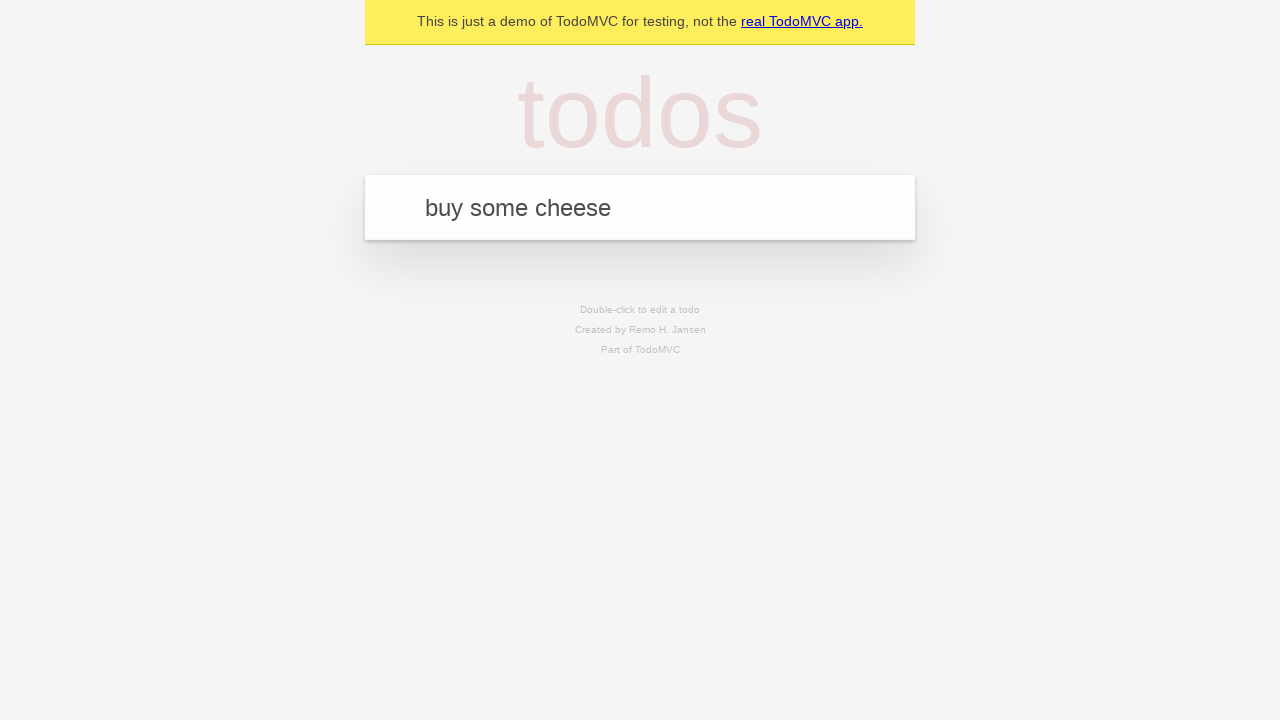

Pressed Enter to create first todo on internal:attr=[placeholder="What needs to be done?"i]
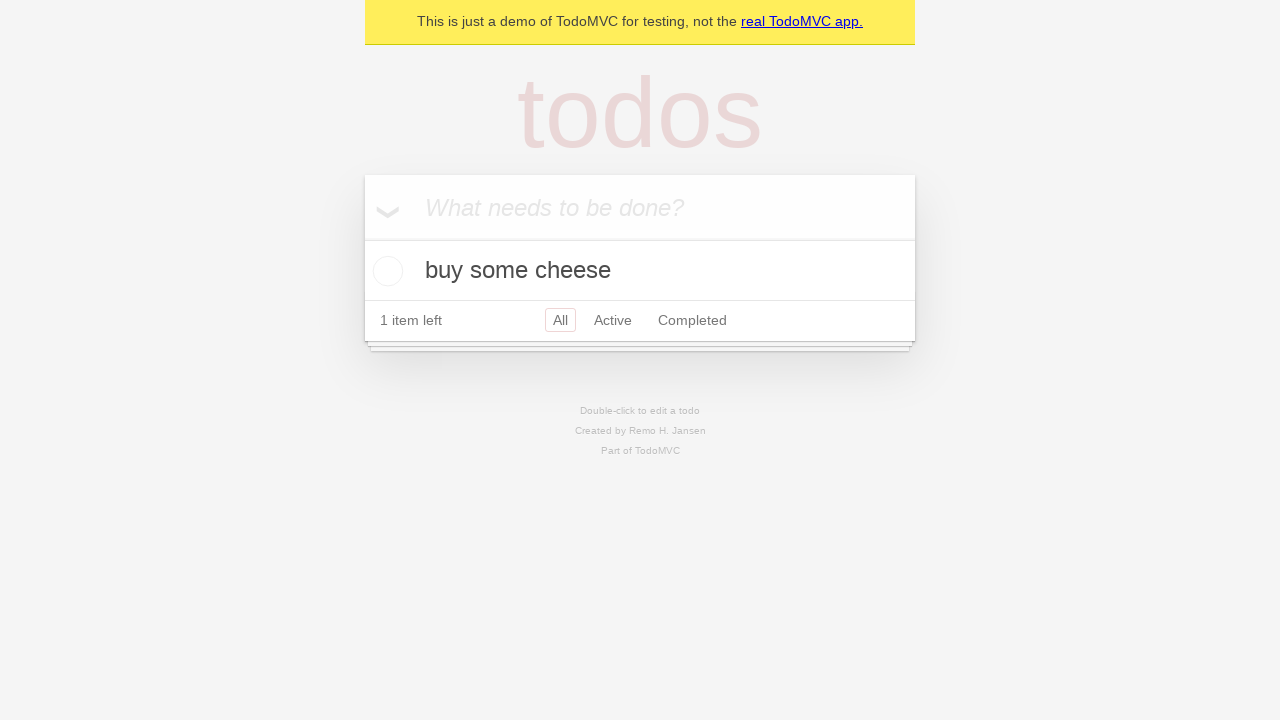

Filled todo input with 'feed the cat' on internal:attr=[placeholder="What needs to be done?"i]
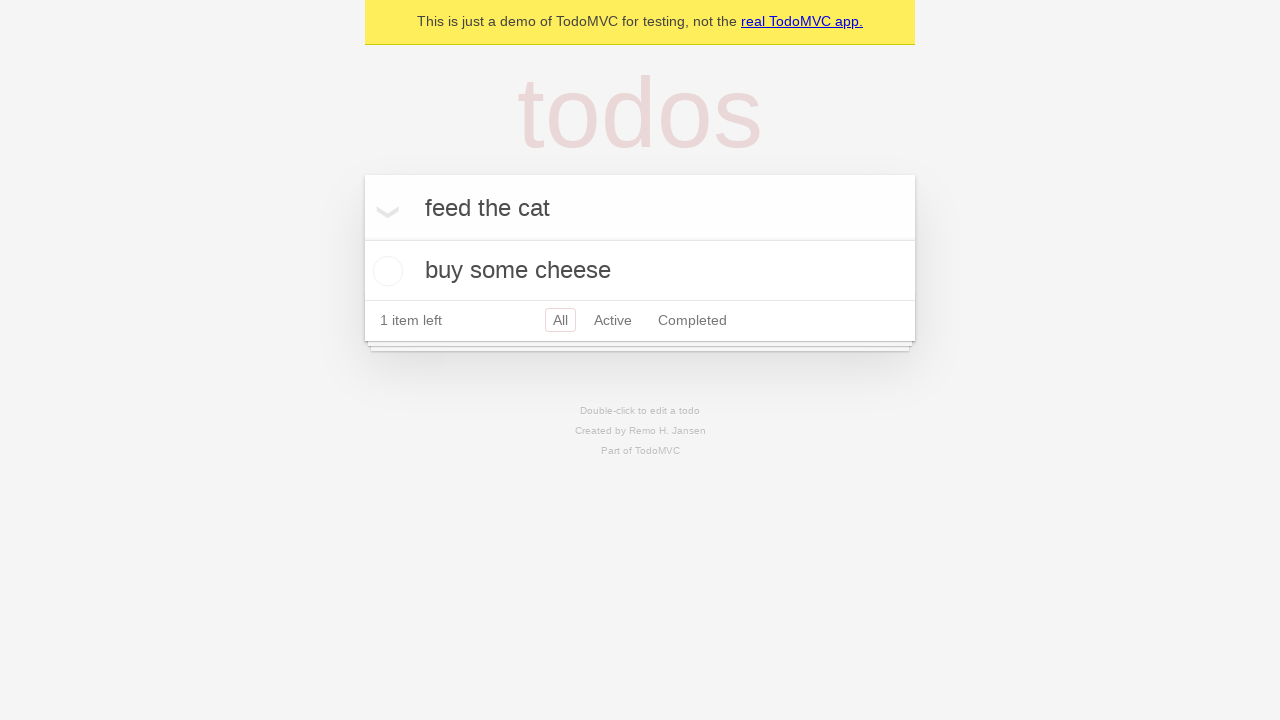

Pressed Enter to create second todo on internal:attr=[placeholder="What needs to be done?"i]
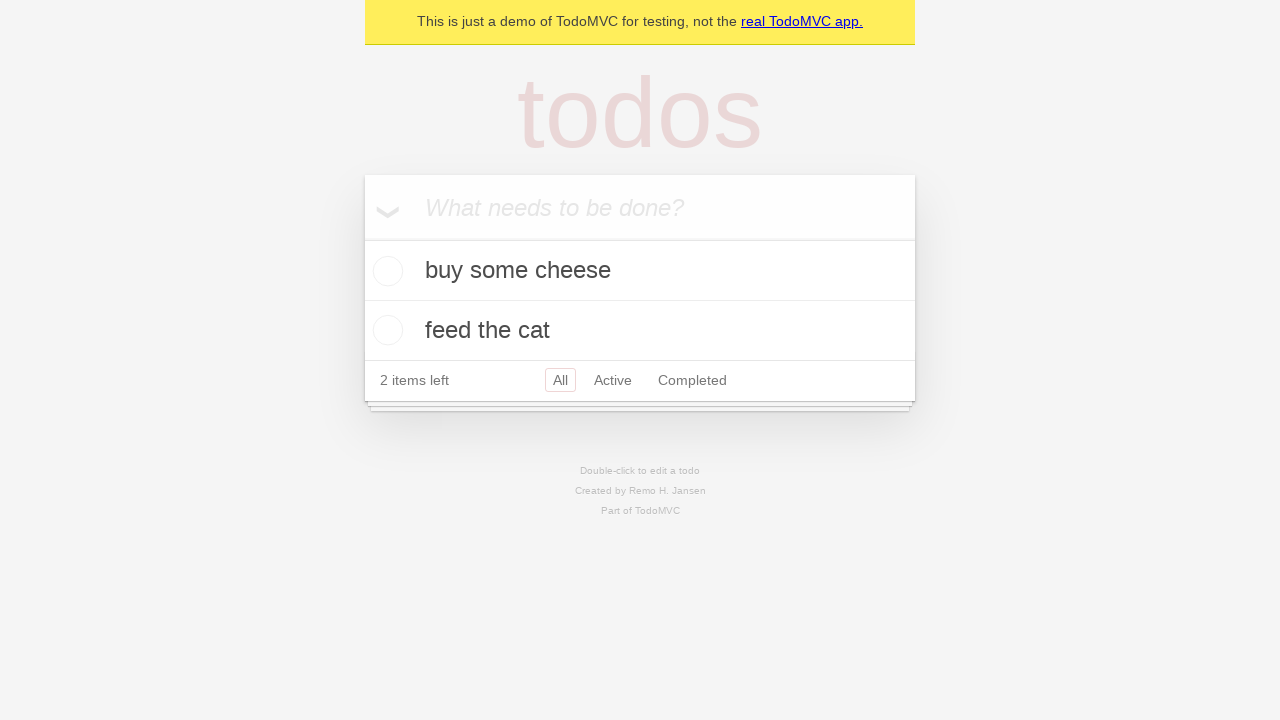

Filled todo input with 'book a doctors appointment' on internal:attr=[placeholder="What needs to be done?"i]
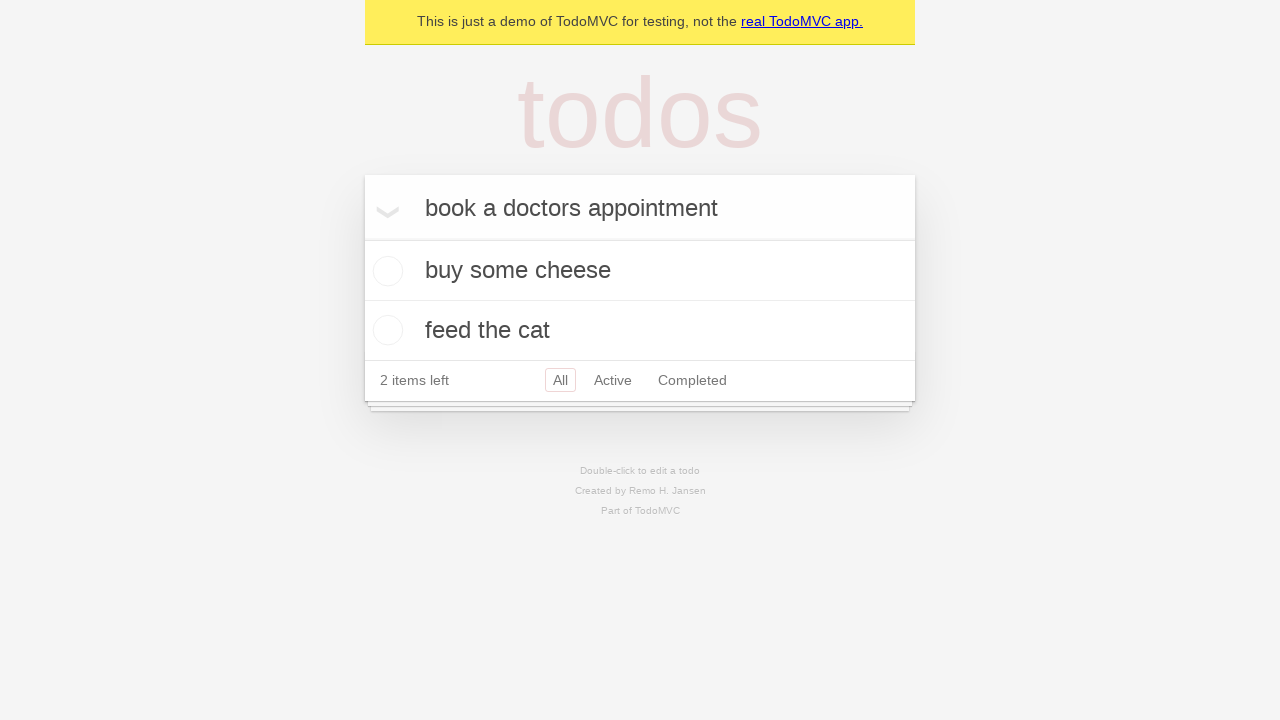

Pressed Enter to create third todo on internal:attr=[placeholder="What needs to be done?"i]
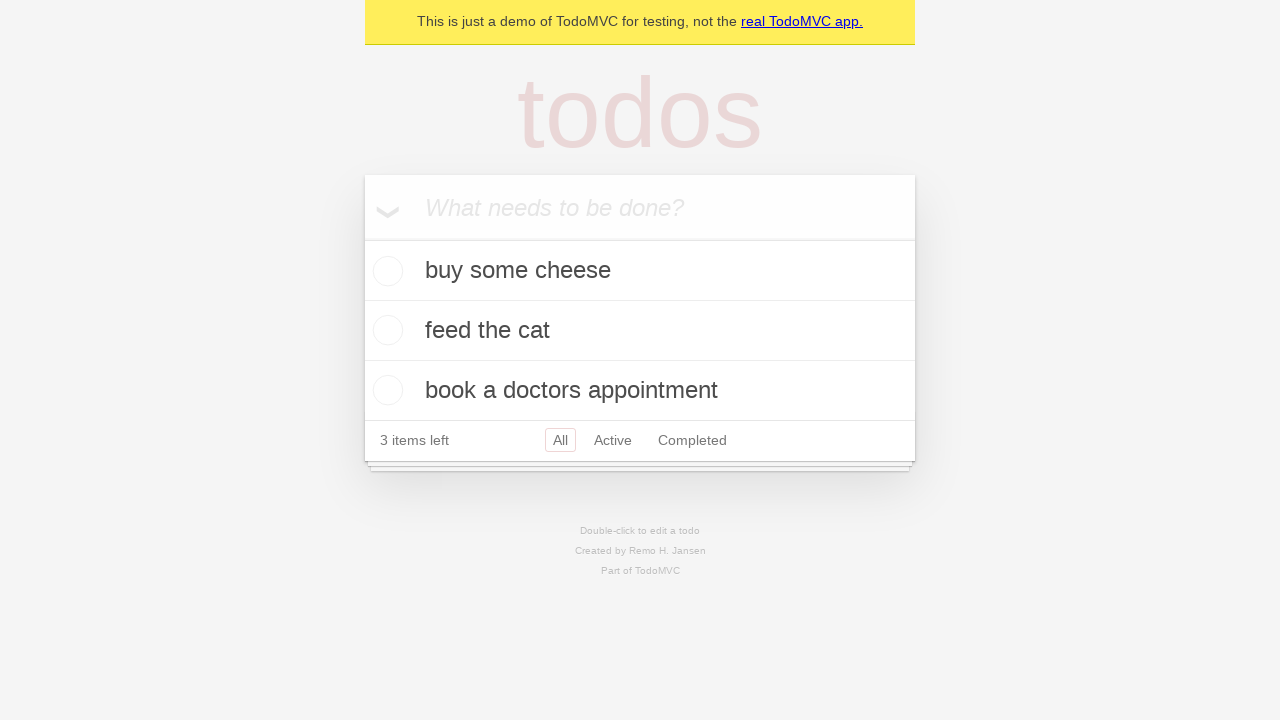

Waited for todos to be rendered in the DOM
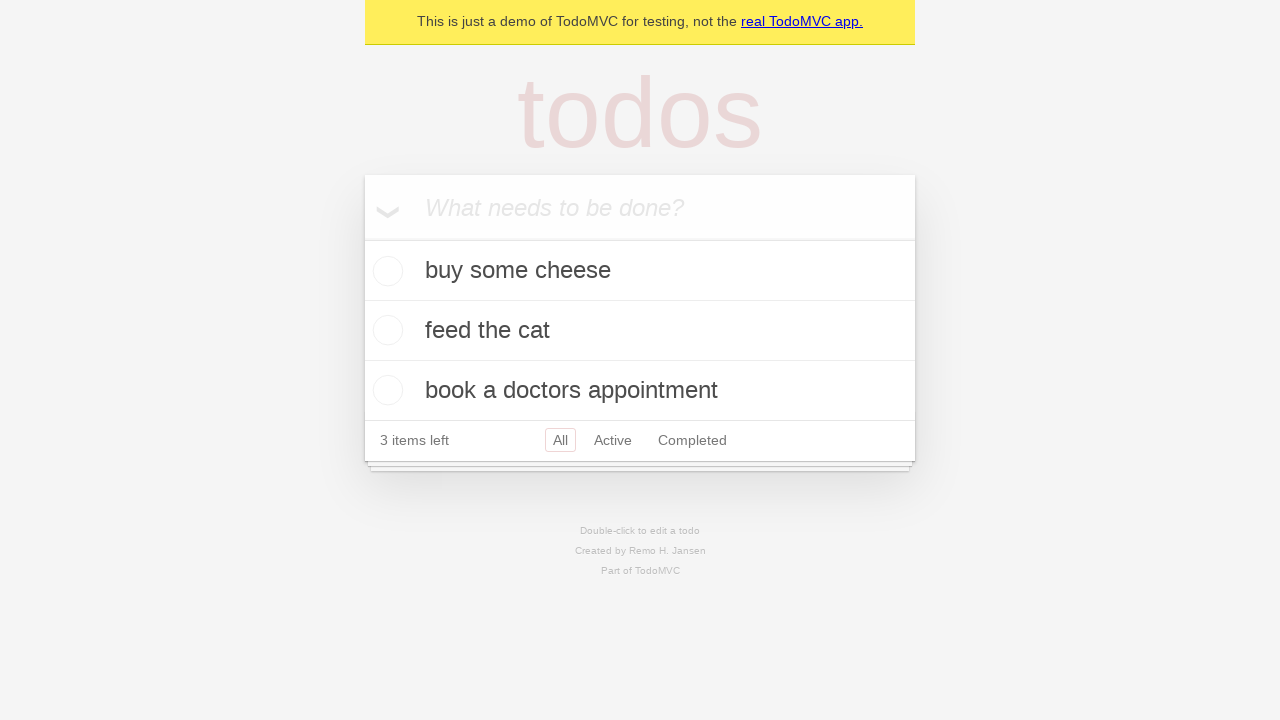

Located the 'Mark all as complete' toggle checkbox
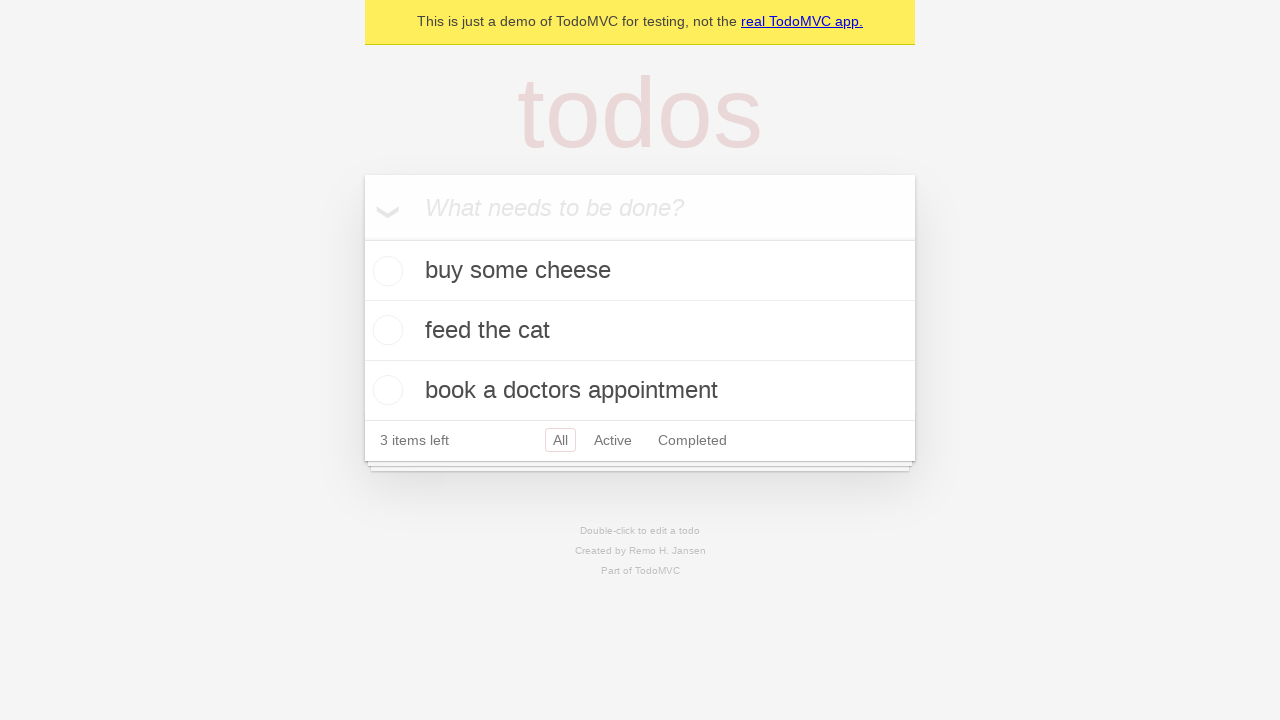

Clicked toggle all checkbox to mark all todos as complete at (362, 238) on internal:label="Mark all as complete"i
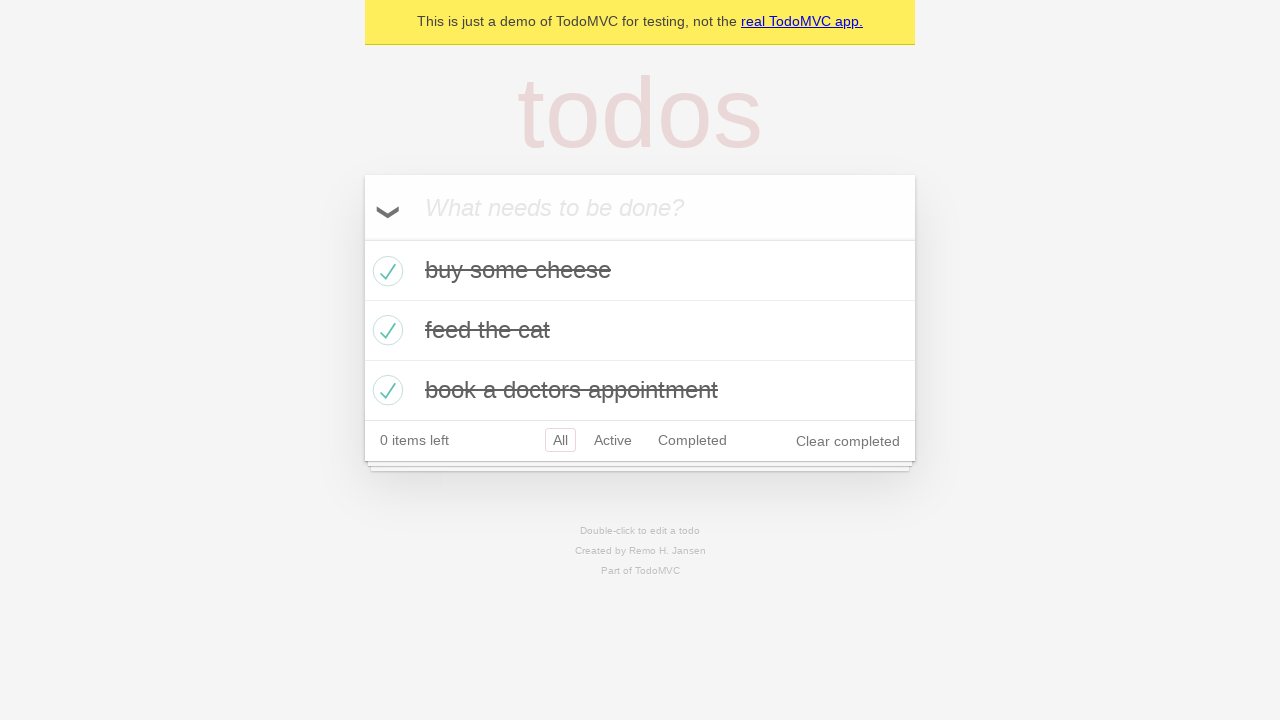

Clicked toggle all checkbox to uncheck all todos and clear complete state at (362, 238) on internal:label="Mark all as complete"i
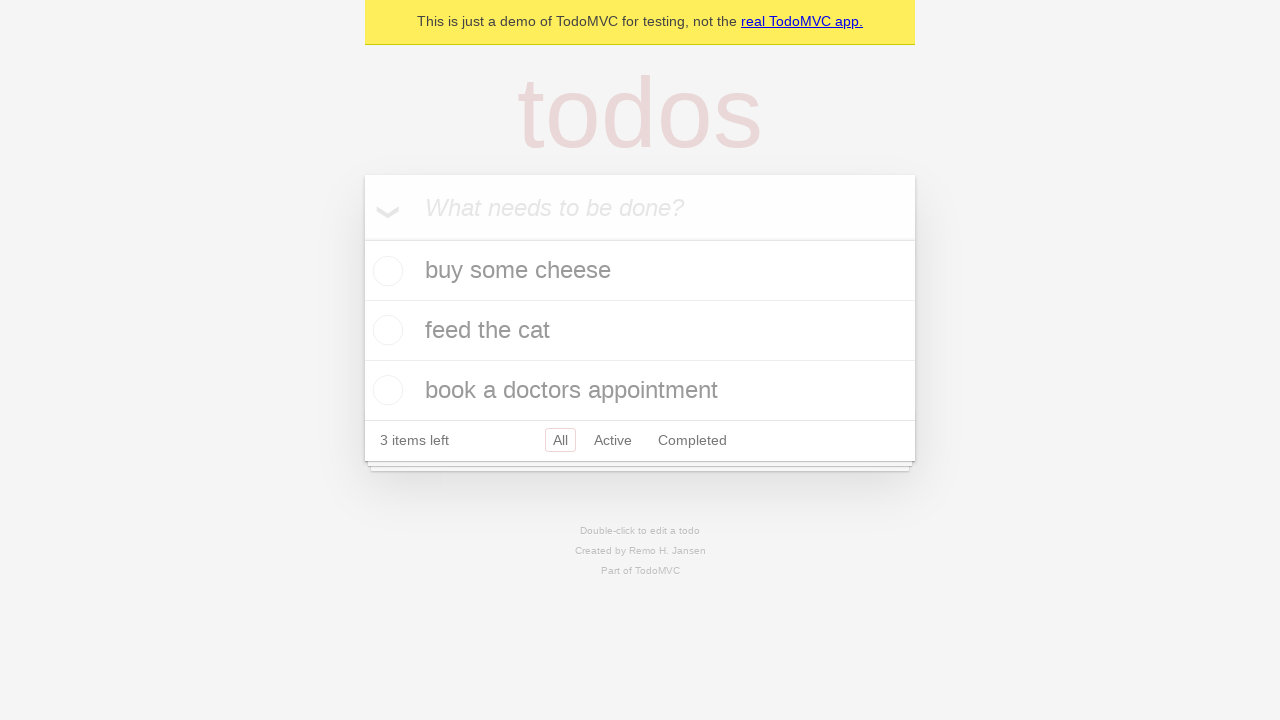

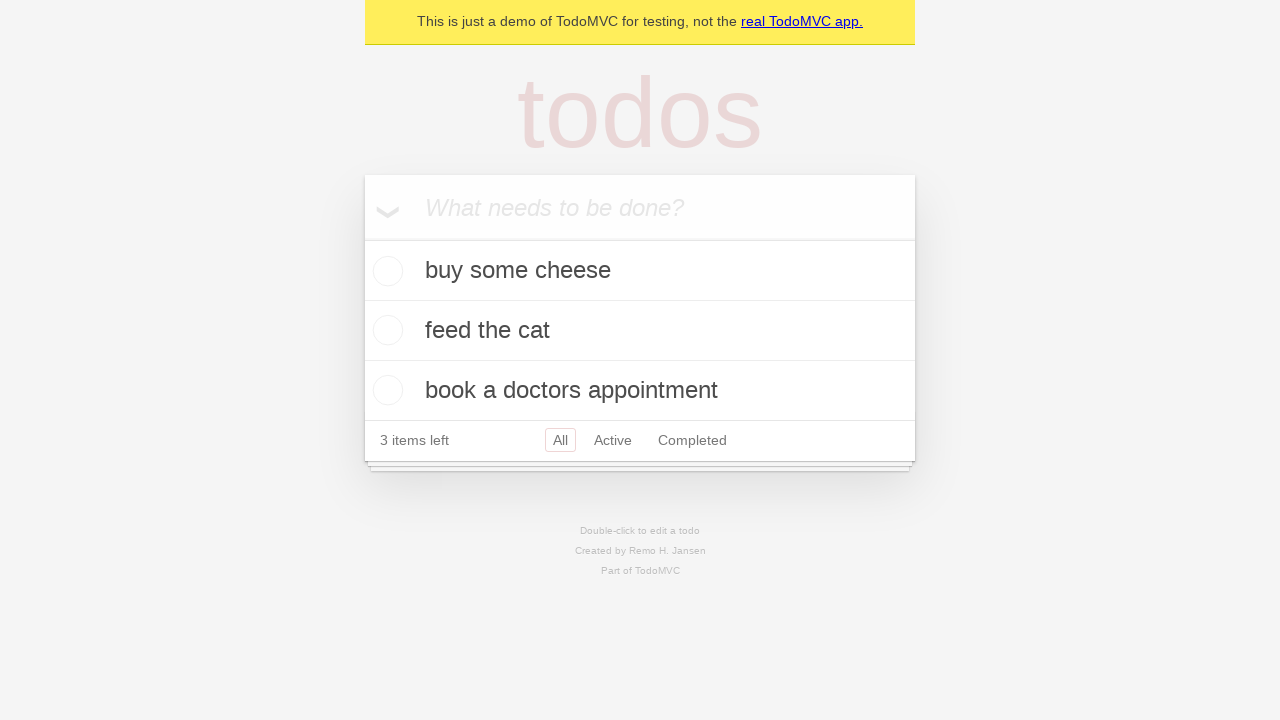